Tests single iframe interaction by switching to a frame and filling a text input

Starting URL: http://demo.automationtesting.in/Frames.html

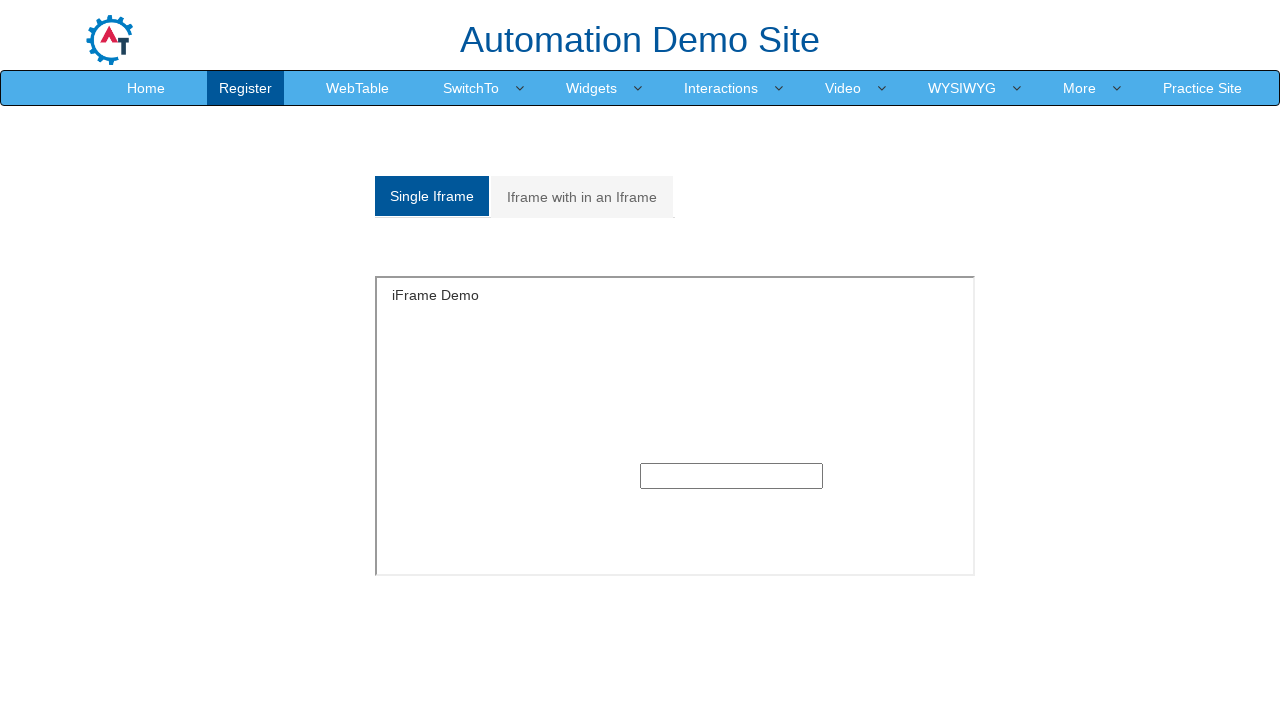

Switched to SingleFrame iframe
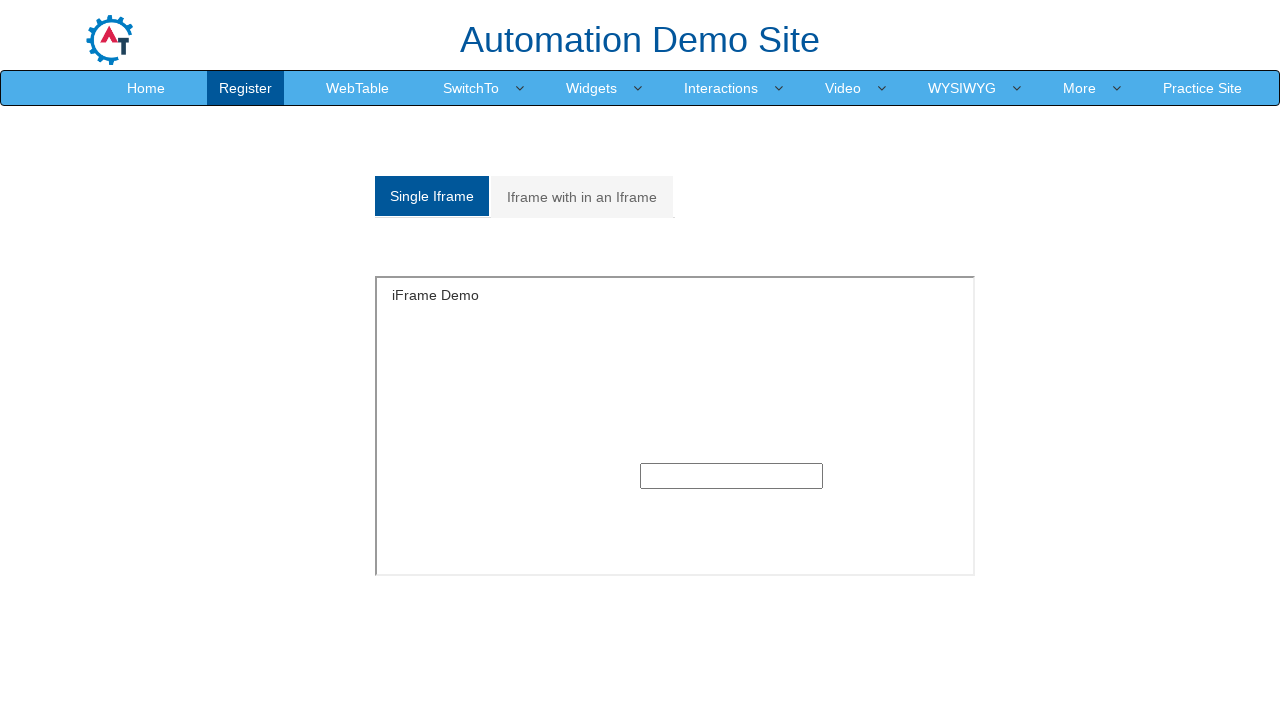

Filled text input in frame with 'Frame' on (//input[@type='text'])[1]
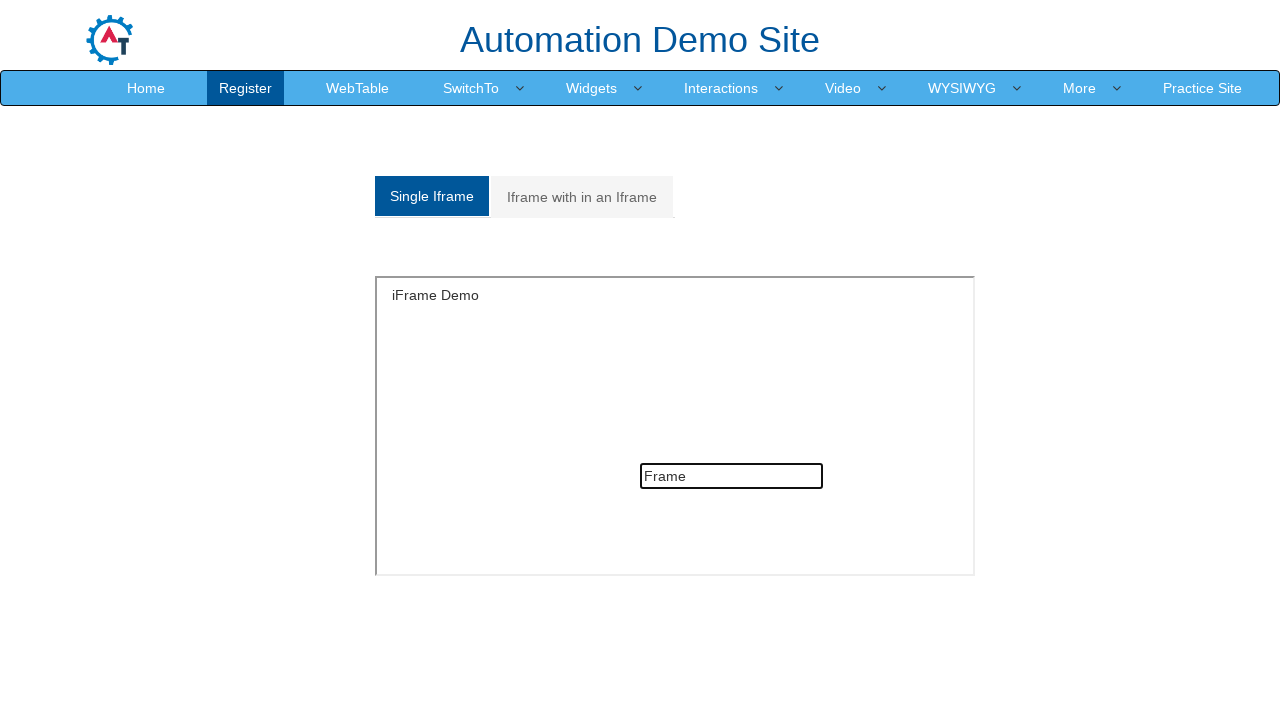

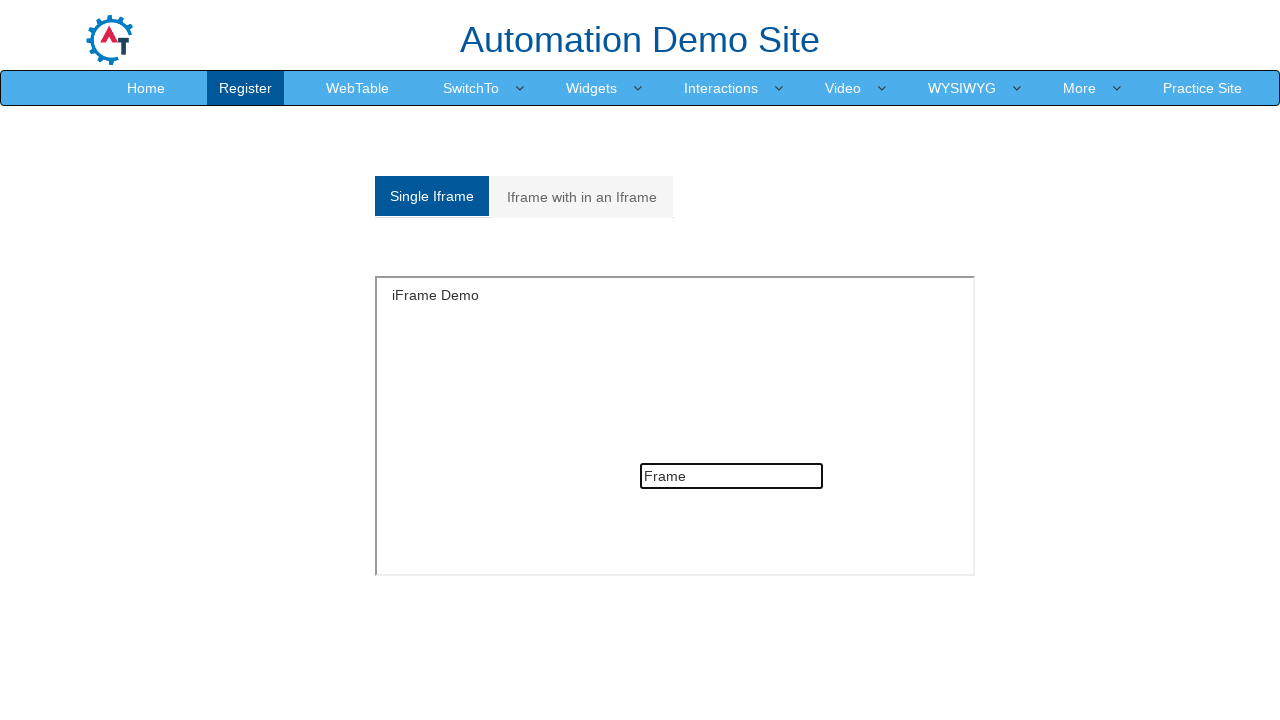